Tests XPath locator strategies using sibling and parent traversal to locate button elements in the page header and verify their text content

Starting URL: https://rahulshettyacademy.com/AutomationPractice/

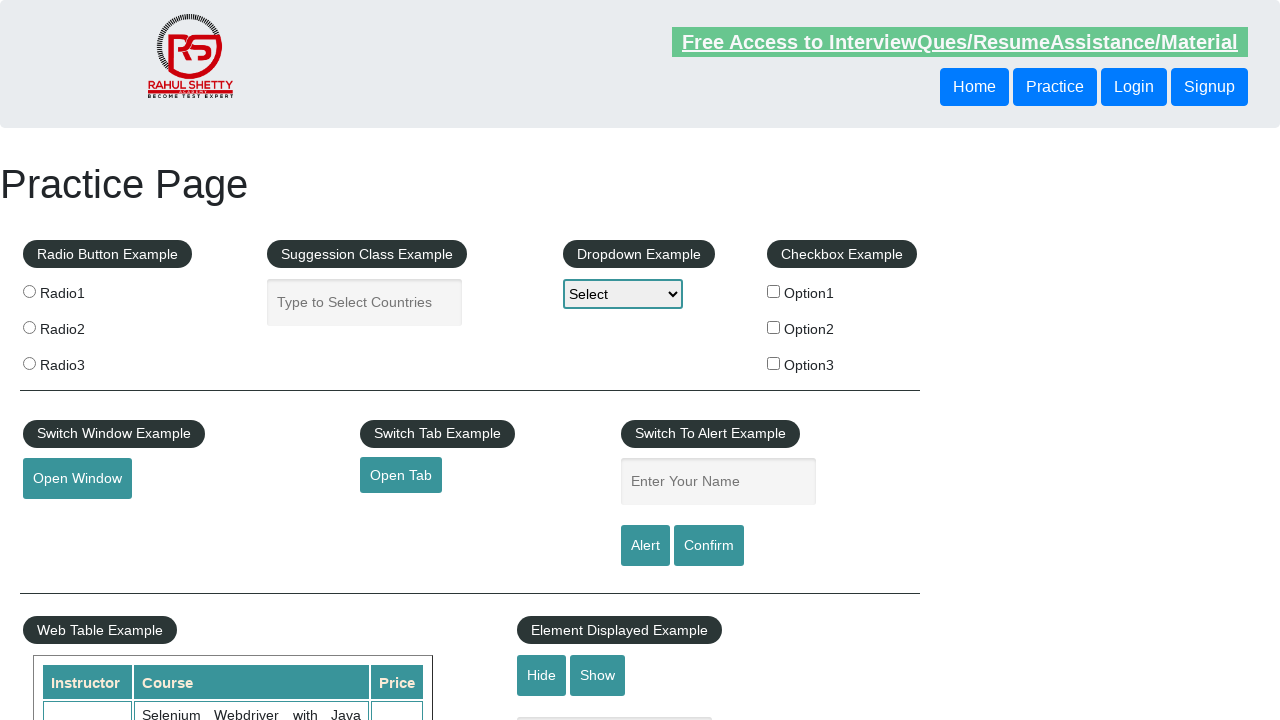

Waited for header buttons to be visible using XPath selector
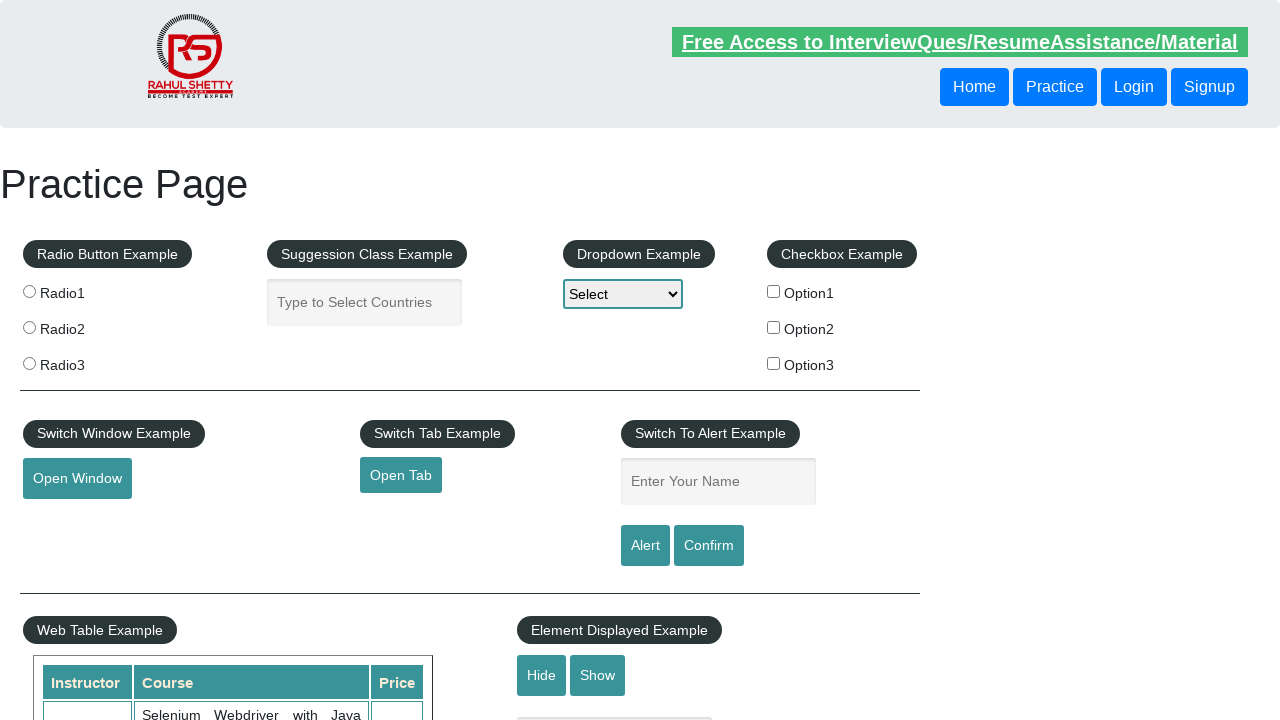

Retrieved text from following-sibling button: 'Login'
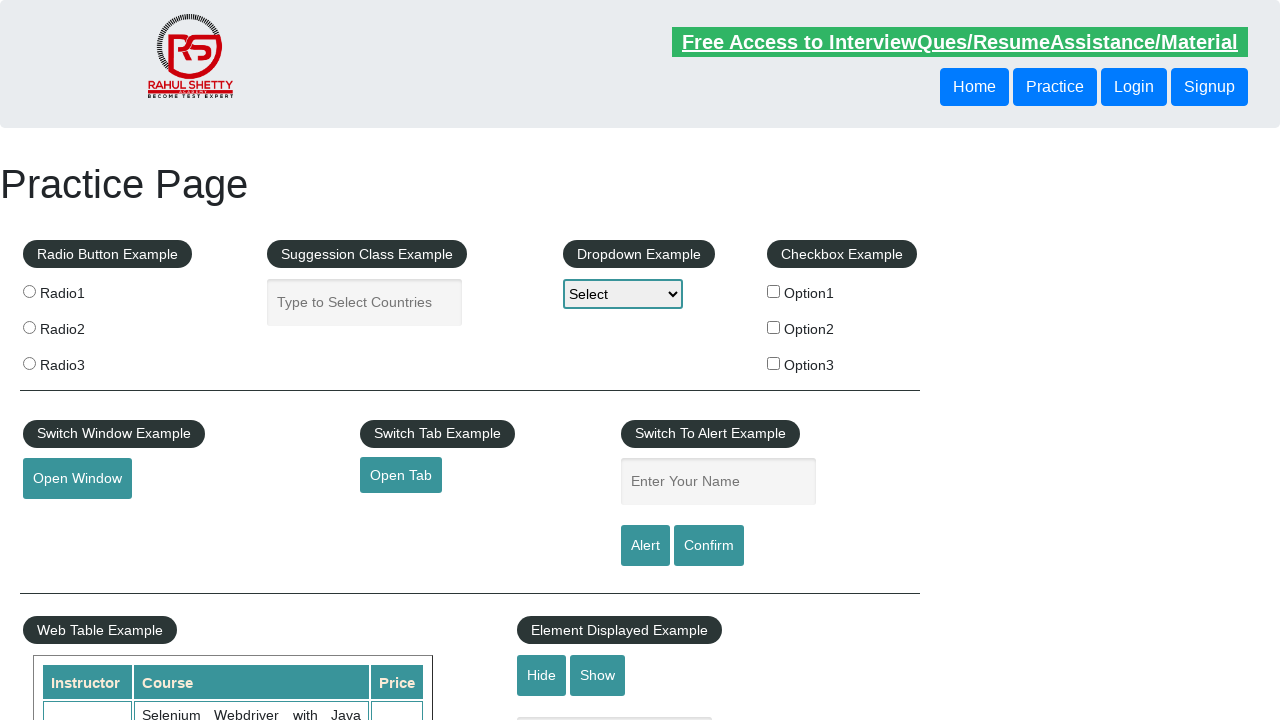

Retrieved text from parent traversal button: 'Login'
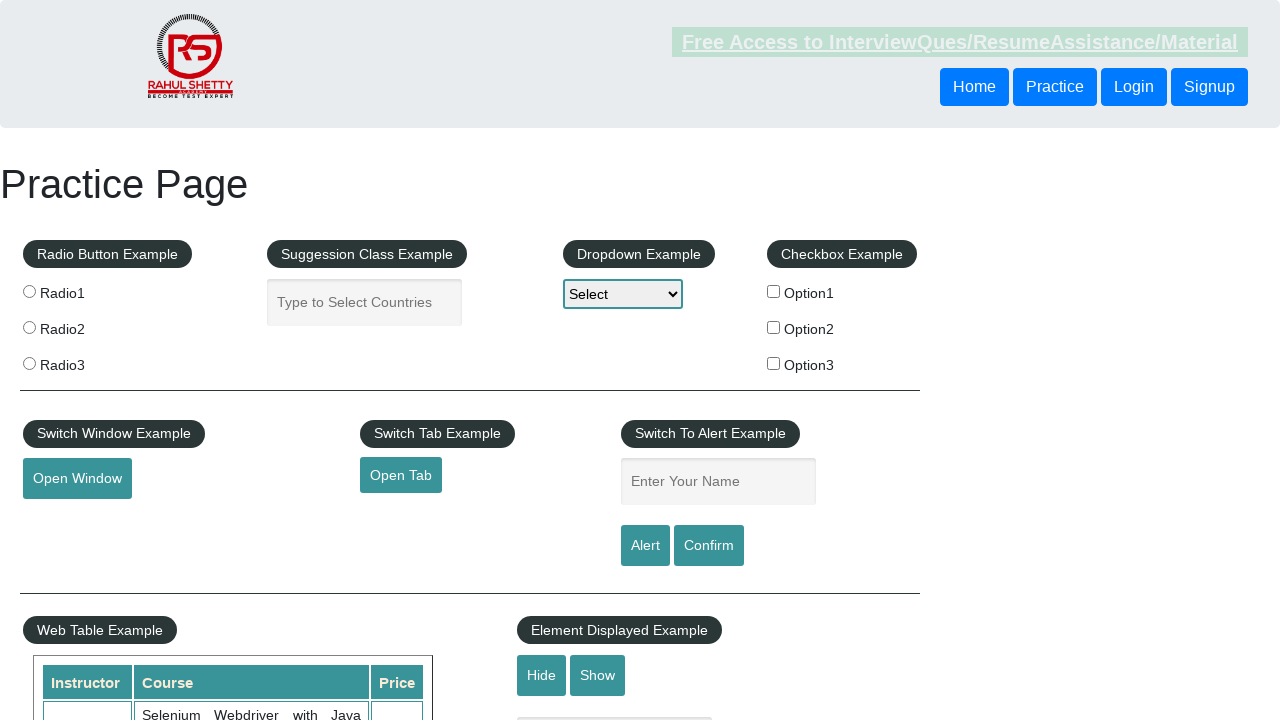

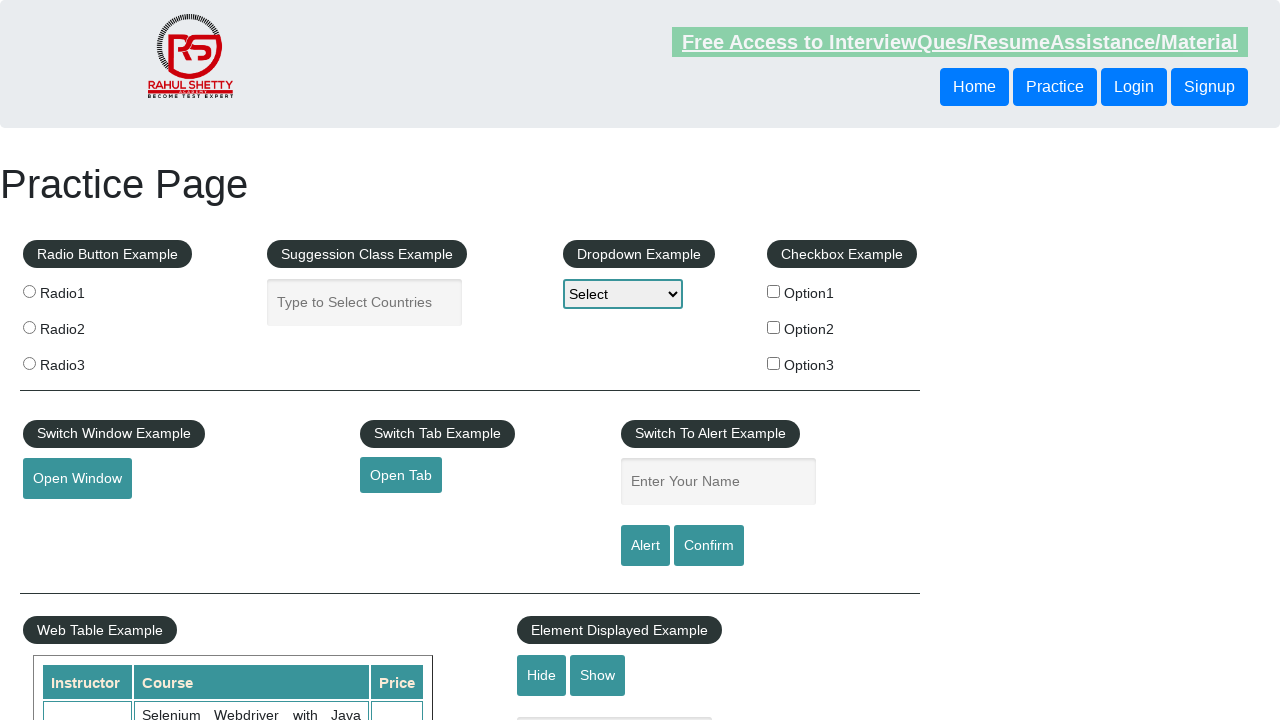